Tests form interaction on a practice automation website by clicking radio buttons (male option) and checkboxes (Sunday), then verifying their selection status.

Starting URL: https://testautomationpractice.blogspot.com/

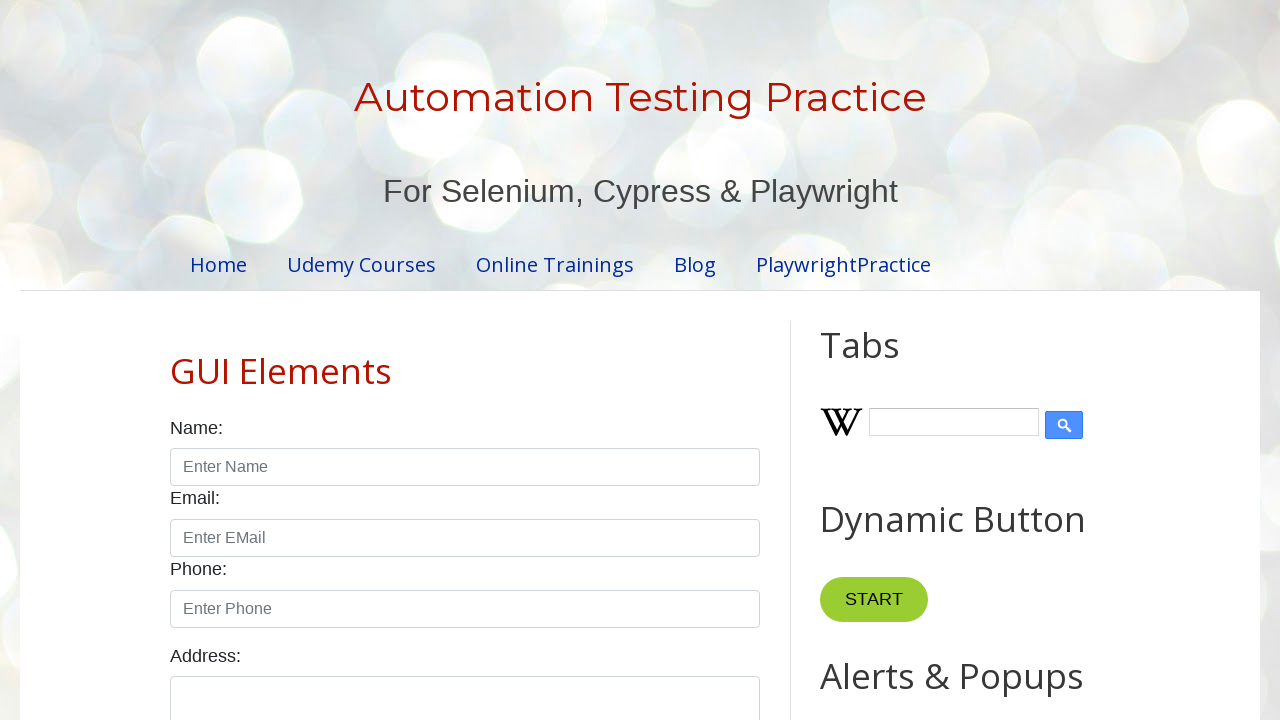

Clicked on the male radio button label at (208, 360) on xpath=//*[@id='post-body-1307673142697428135']/div[3]/div[1]/label
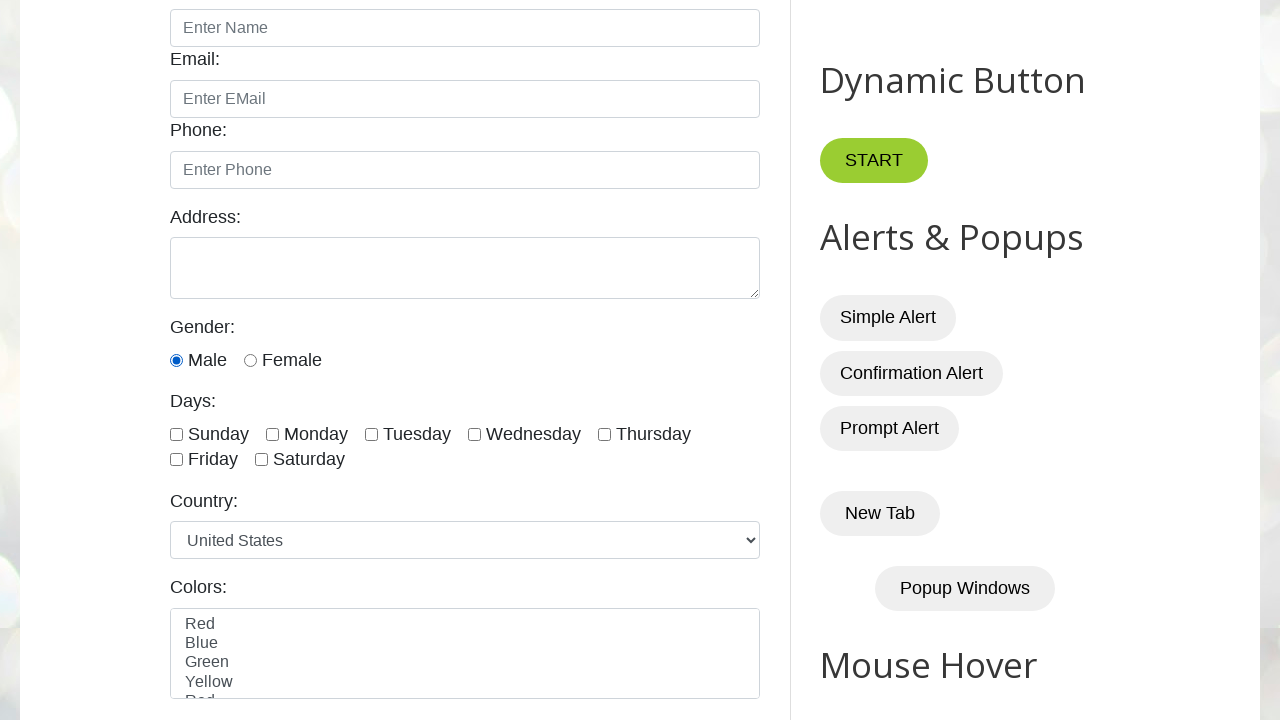

Waited 1 second for interaction to complete
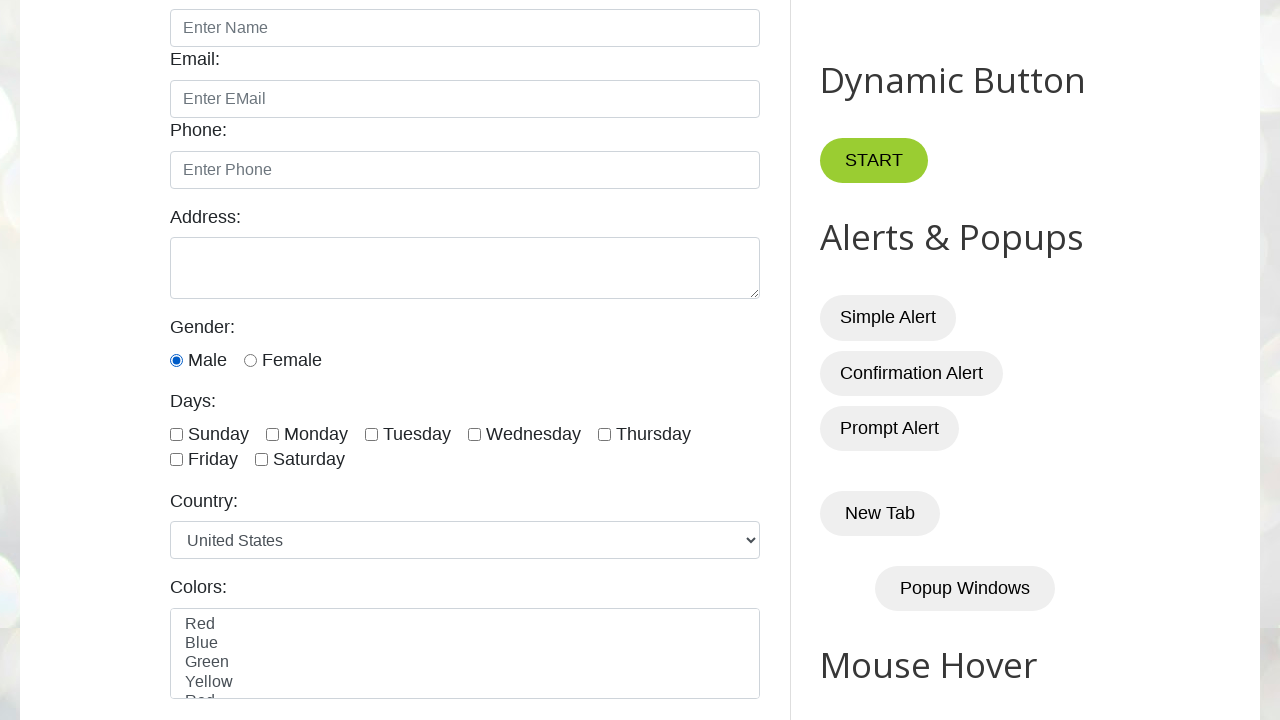

Located male radio button element
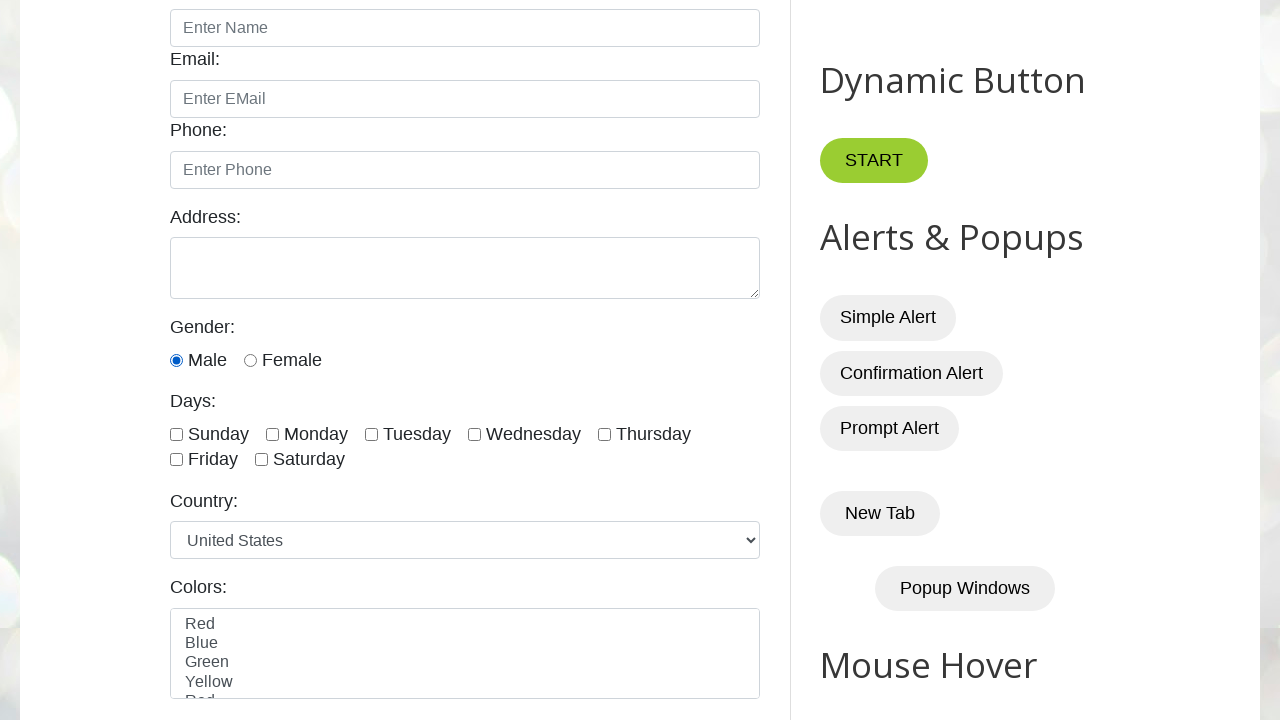

Verified male radio button selection status: True
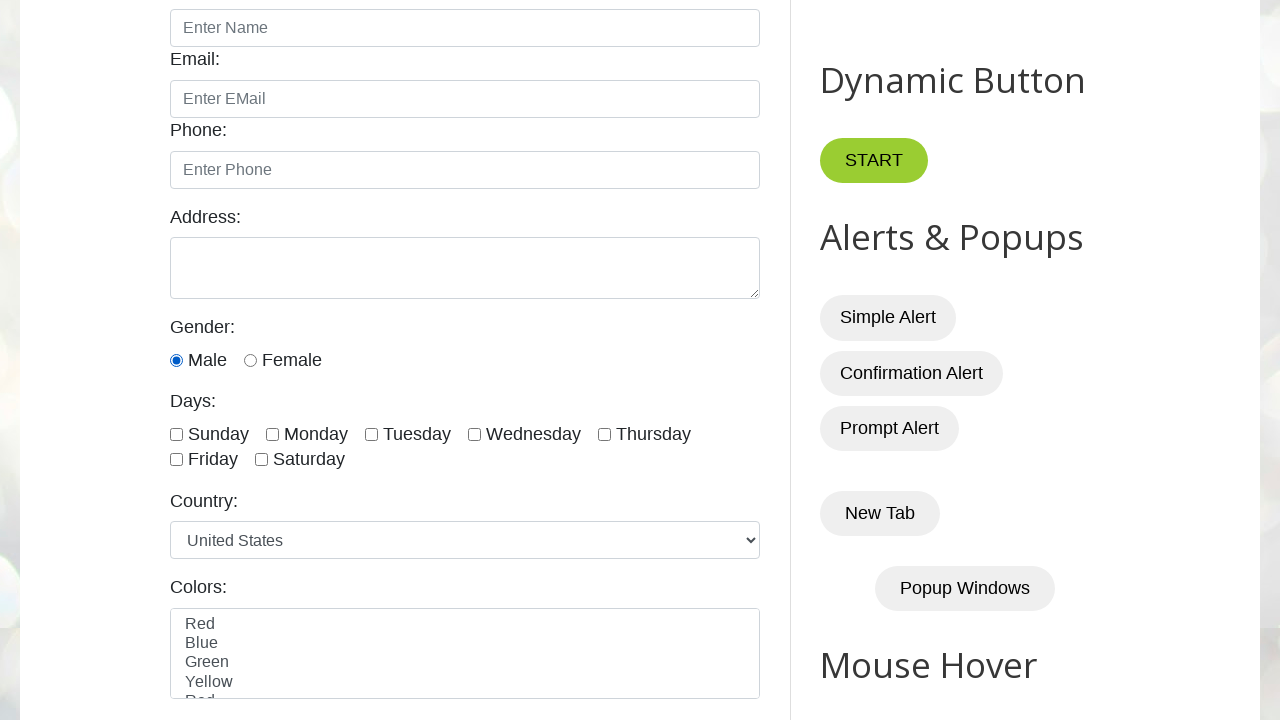

Clicked on the Sunday checkbox label at (218, 434) on xpath=//label[text()='Sunday']
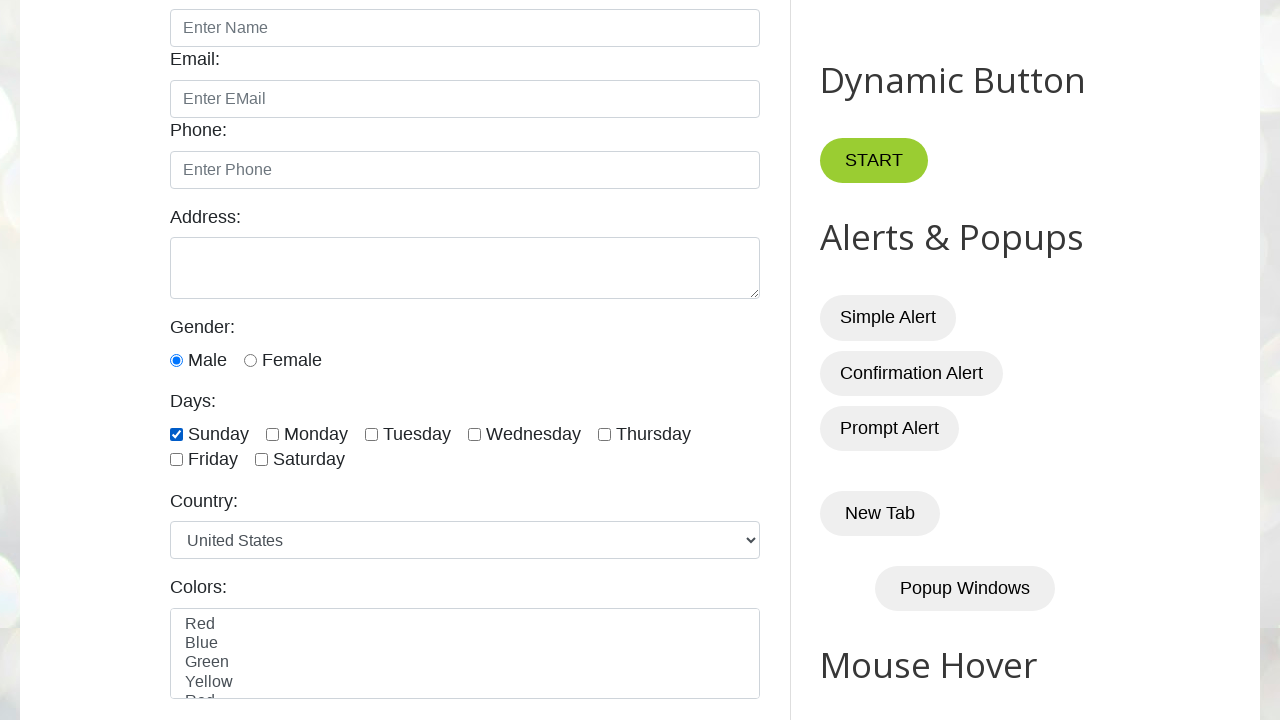

Located Sunday checkbox element
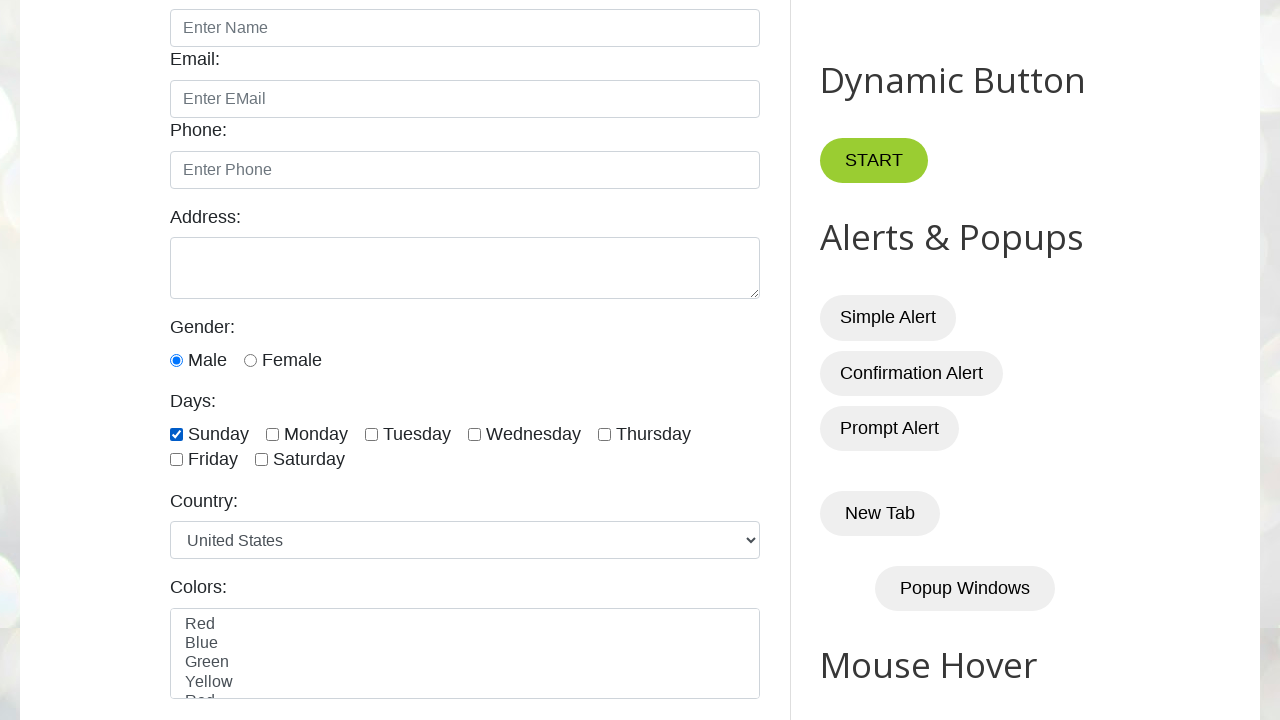

Verified Sunday checkbox selection status: True
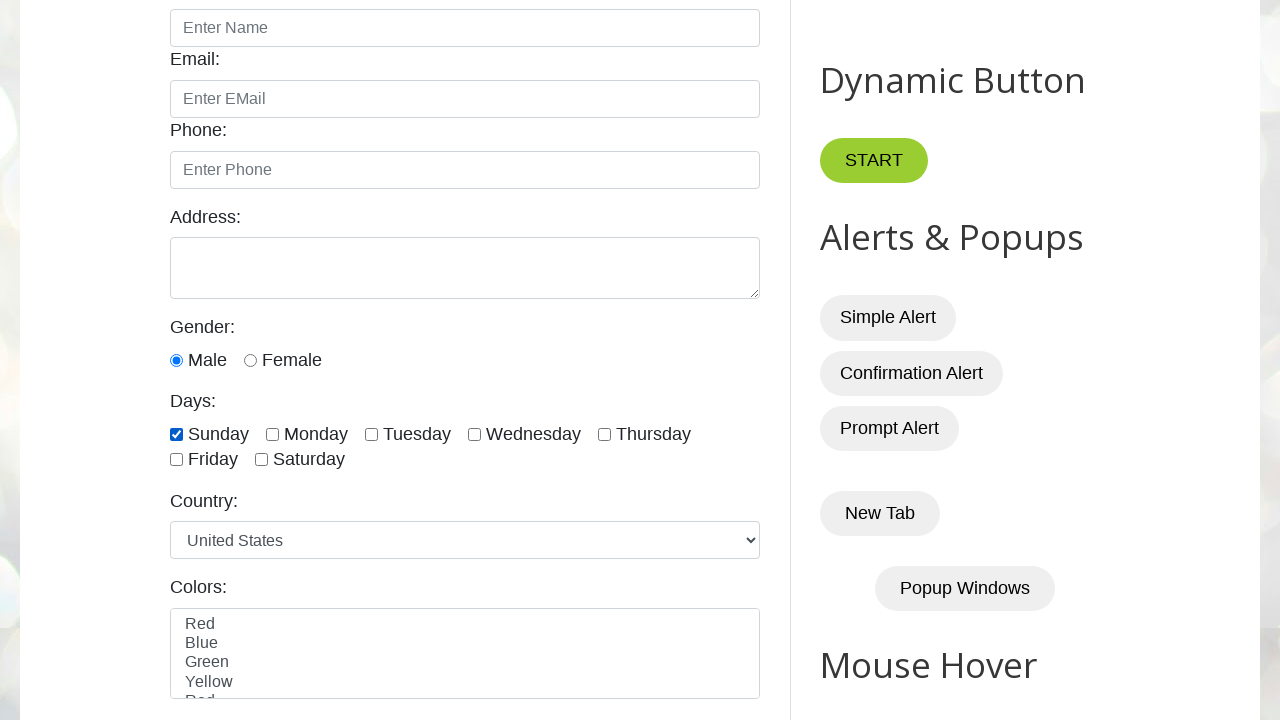

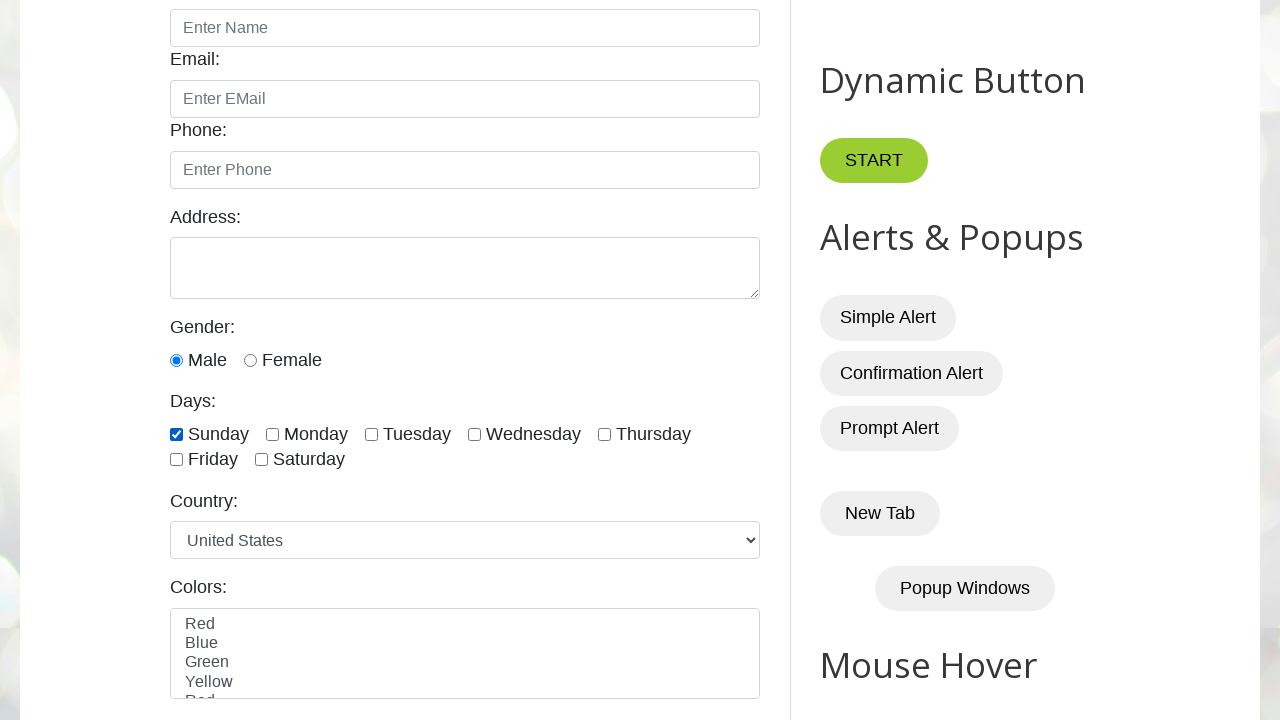